Navigates to Rahul Shetty Academy website and retrieves the page title to verify the page loads correctly

Starting URL: https://www.rahulshettyacademy.com

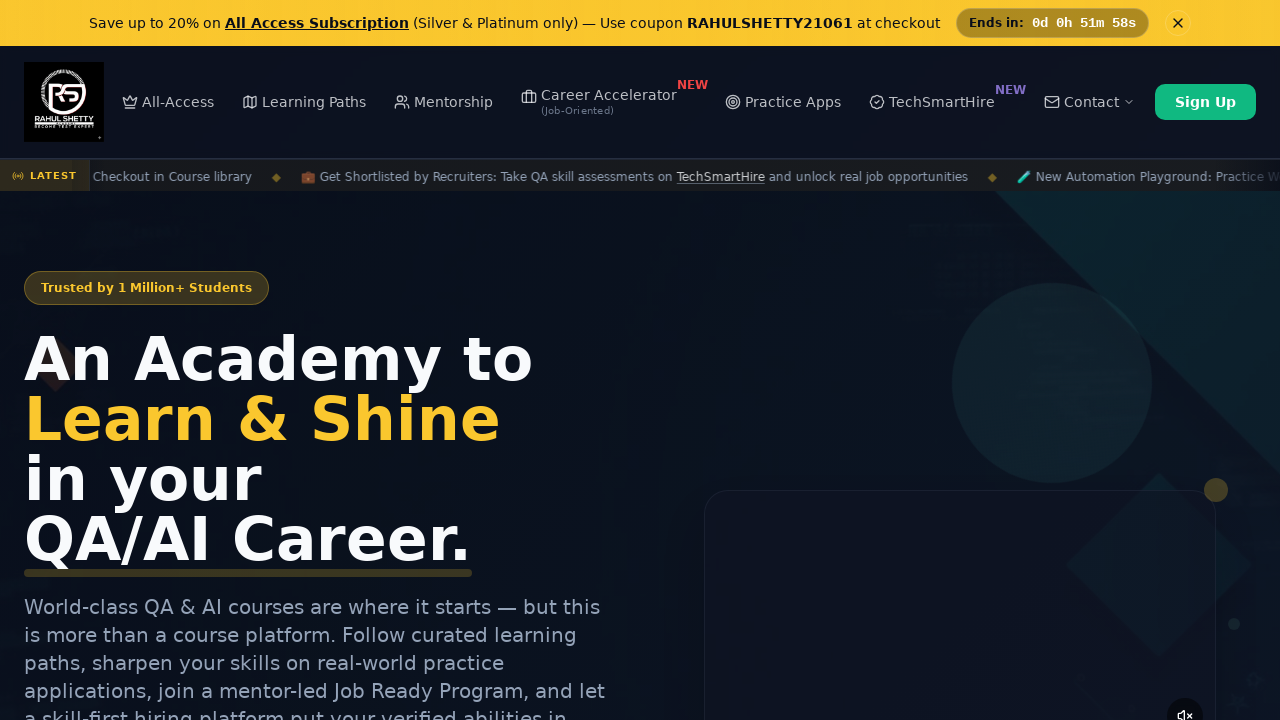

Waited for page to reach domcontentloaded state
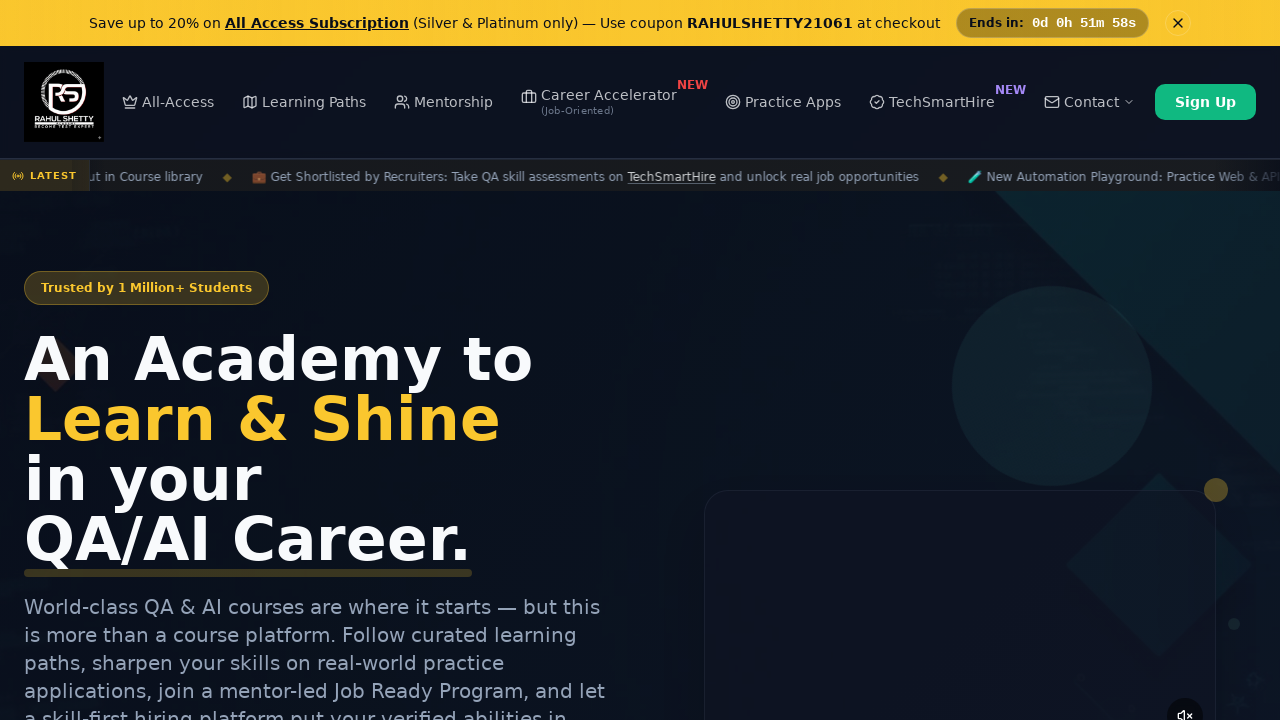

Retrieved page title: Rahul Shetty Academy | QA Automation, Playwright, AI Testing & Online Training
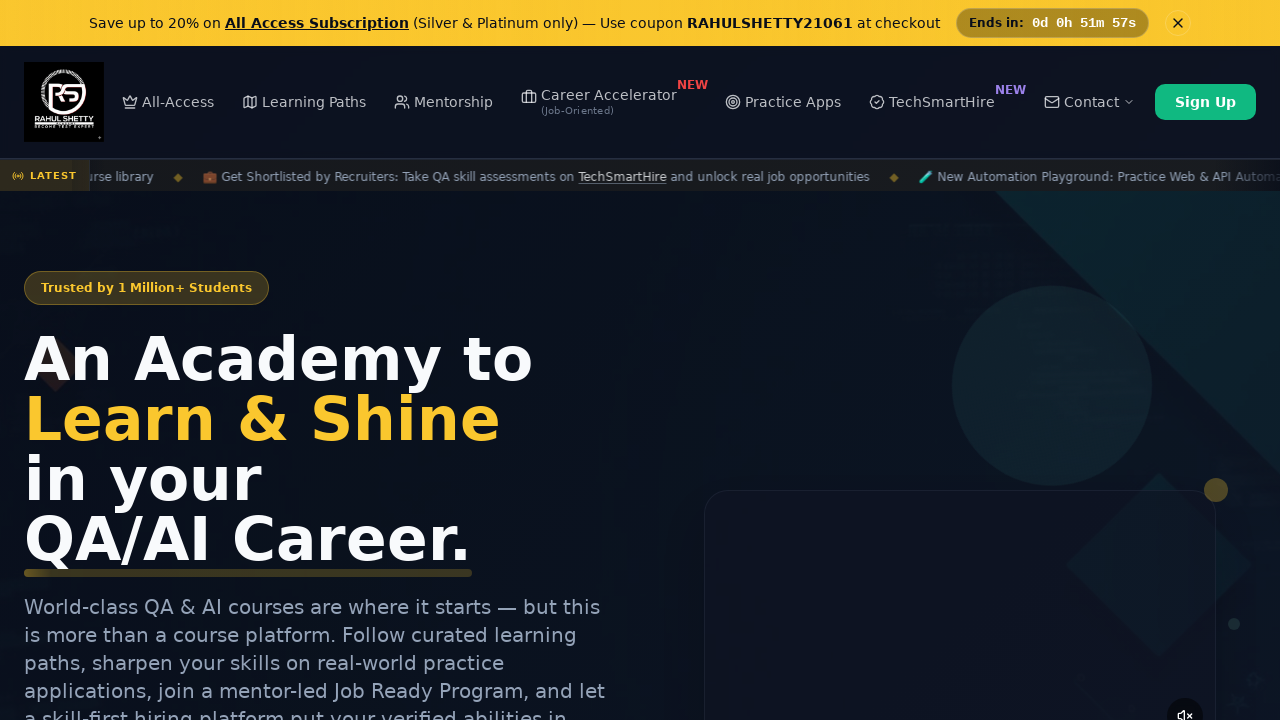

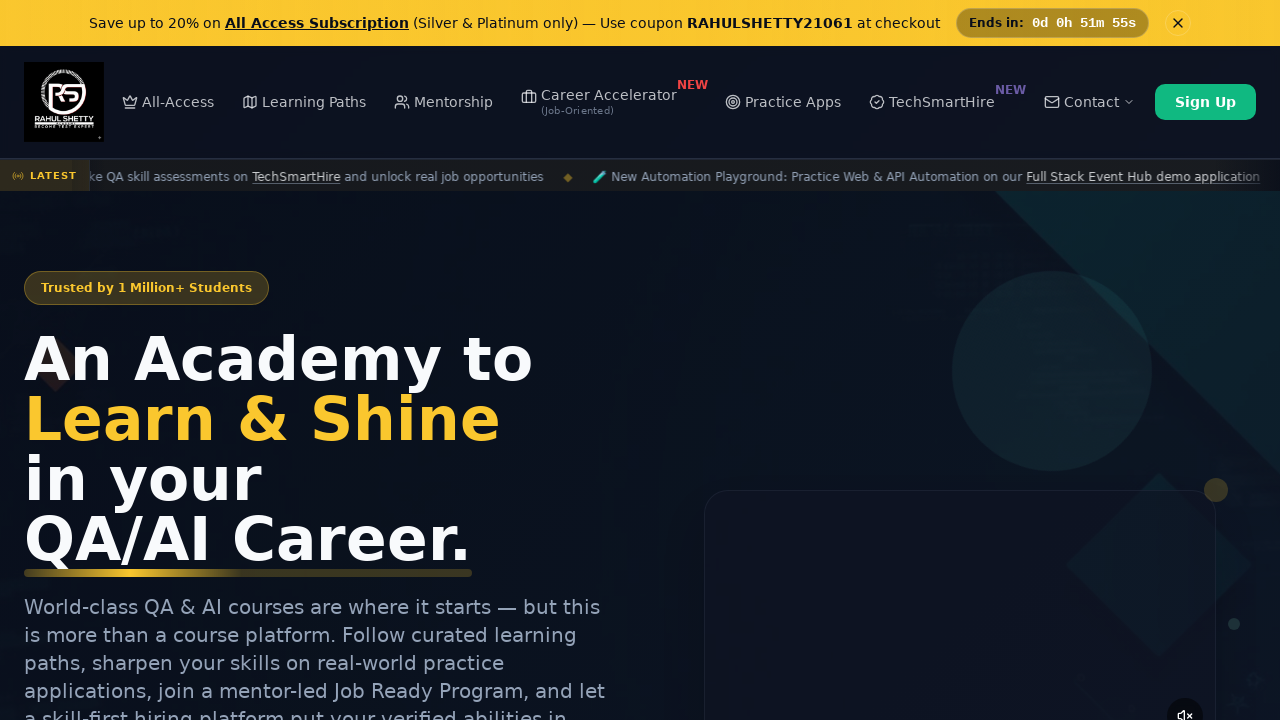